Tests registration validation by filling only password without username and verifying the error alert appears

Starting URL: https://demoblaze.com/index.html

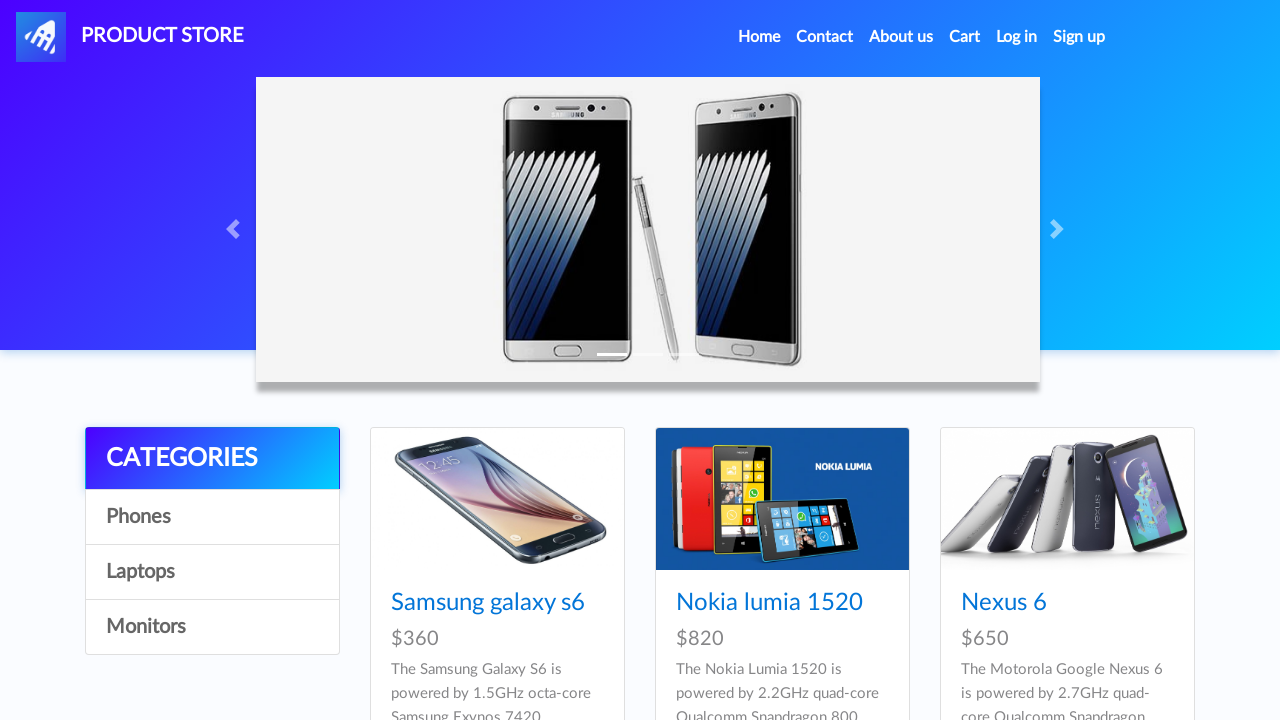

Clicked SignUp button from HomePage at (1079, 37) on #signin2
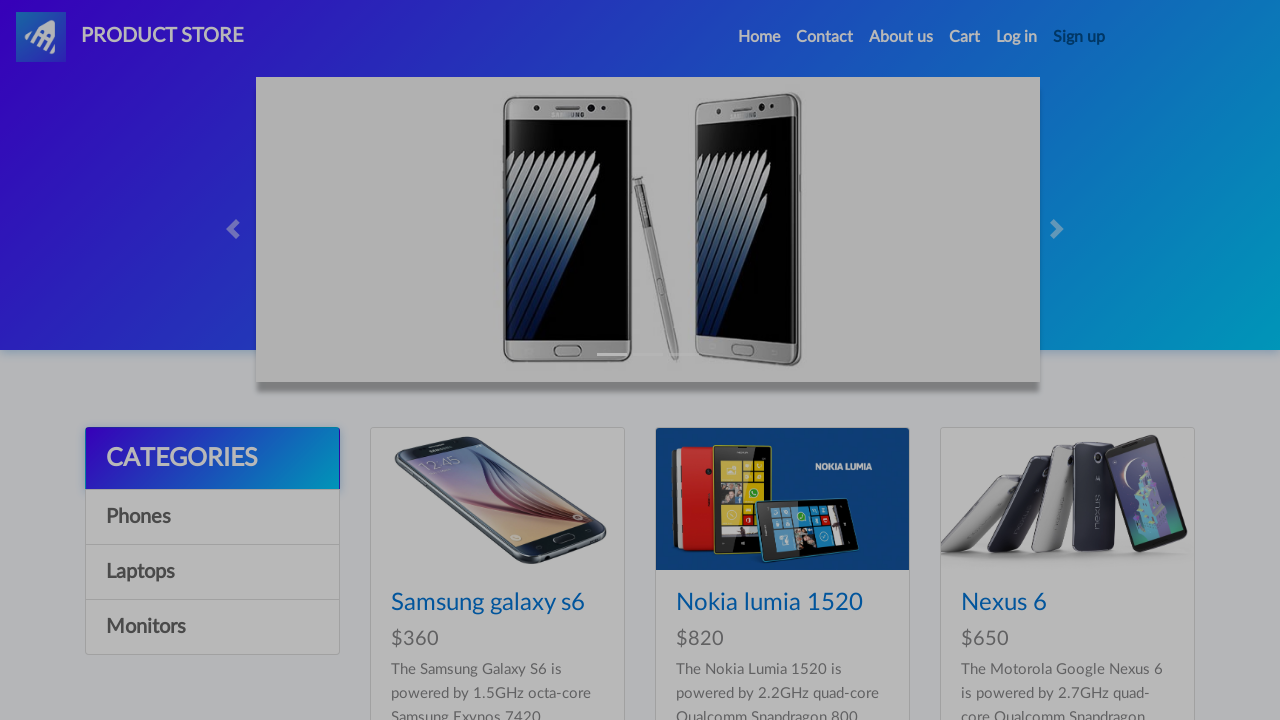

SignUp modal displayed
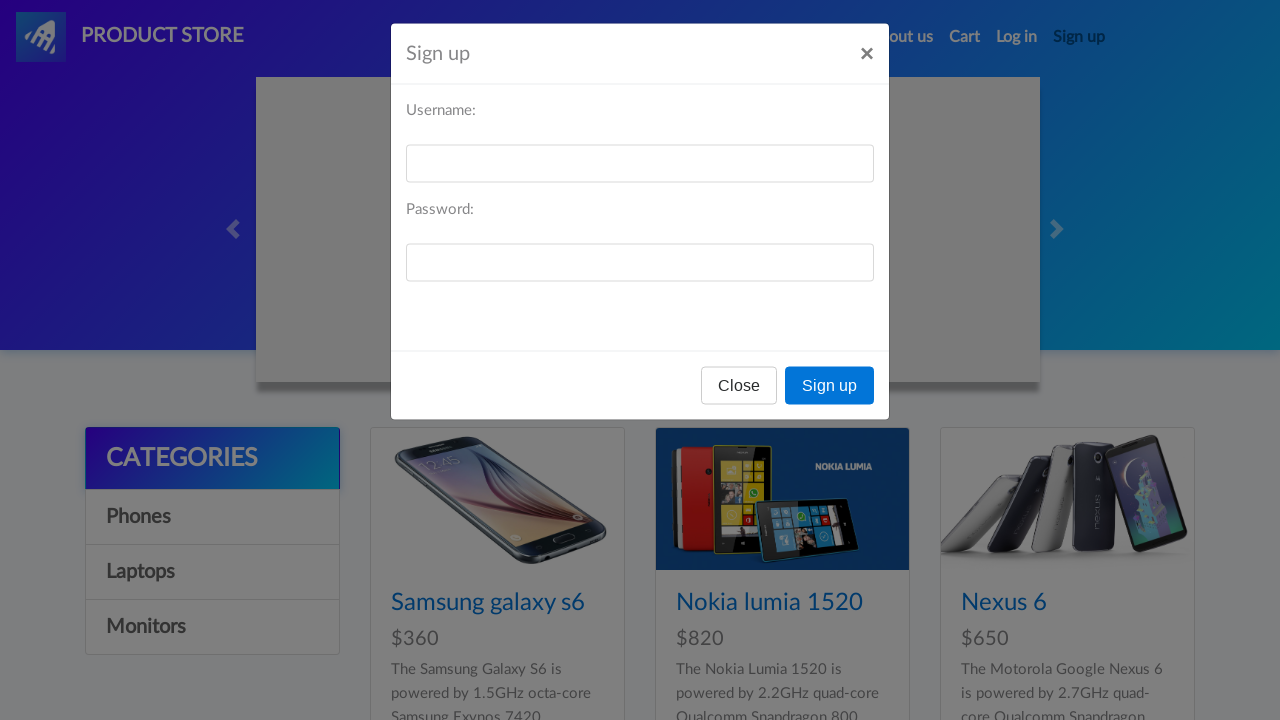

Filled password field with 'testingAQA' without entering username on #sign-password
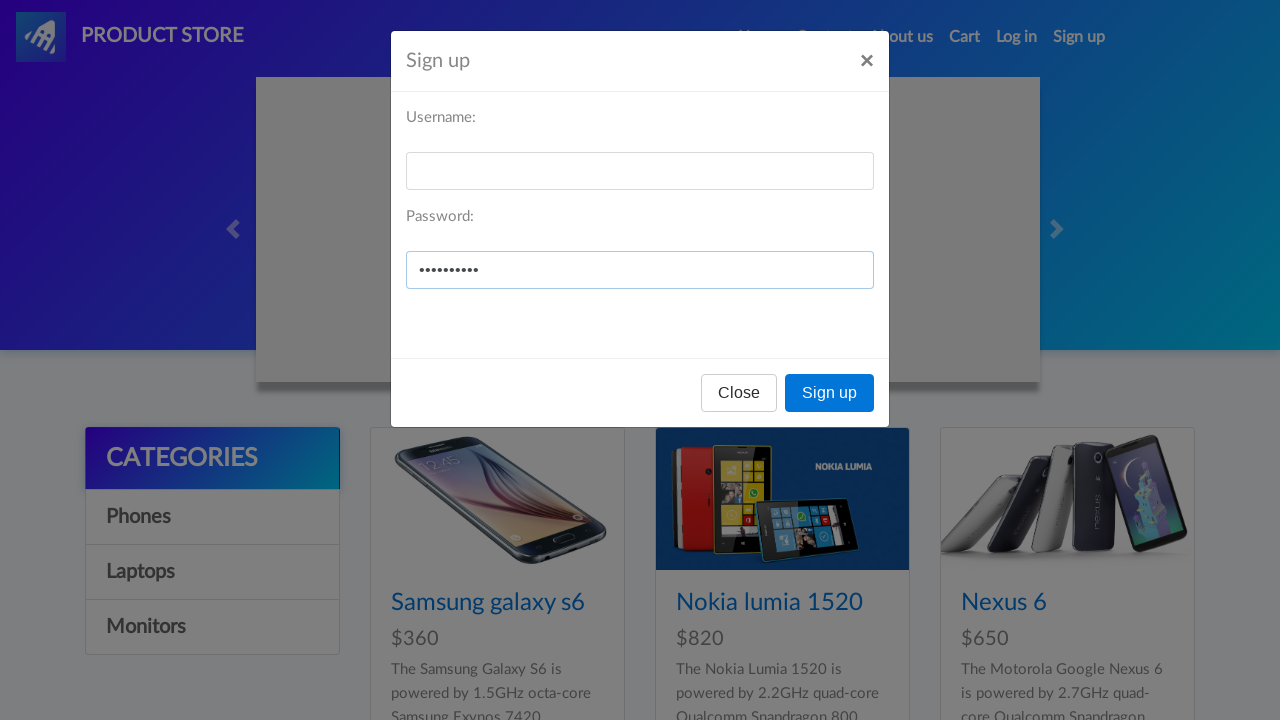

Clicked SignUp button without username at (830, 393) on xpath=//button[text()='Sign up']
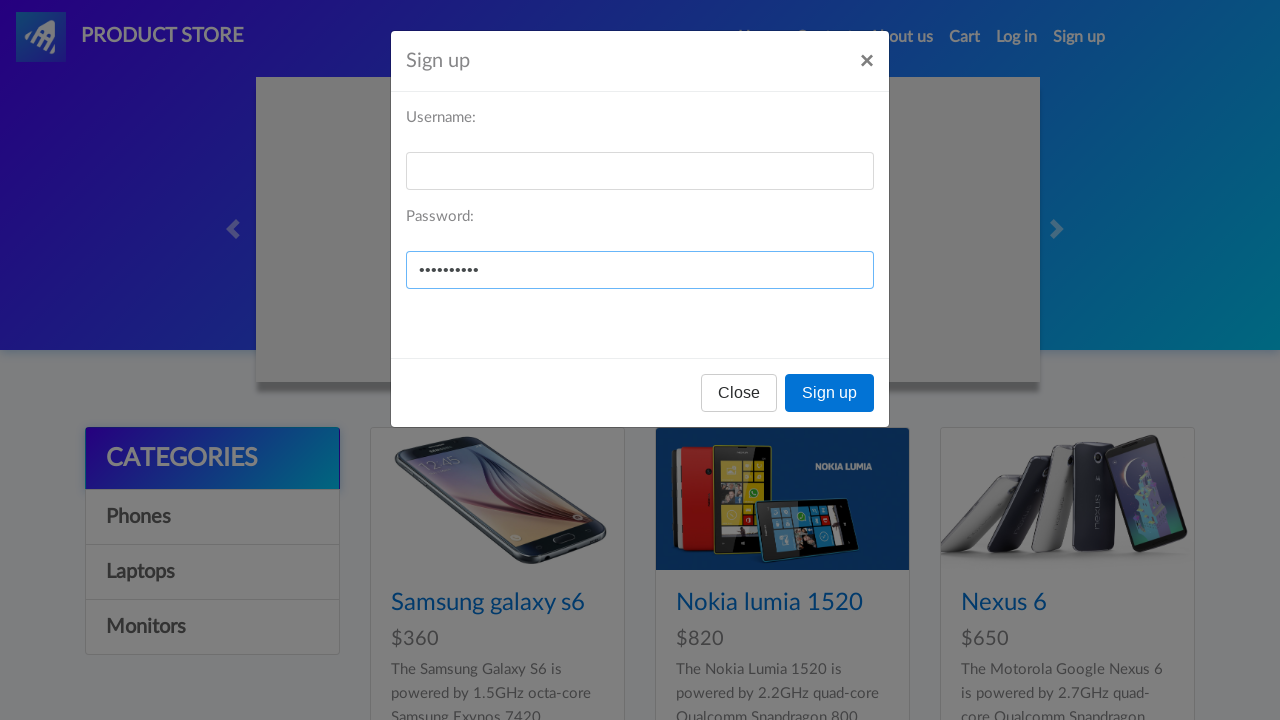

Alert dialog accepted
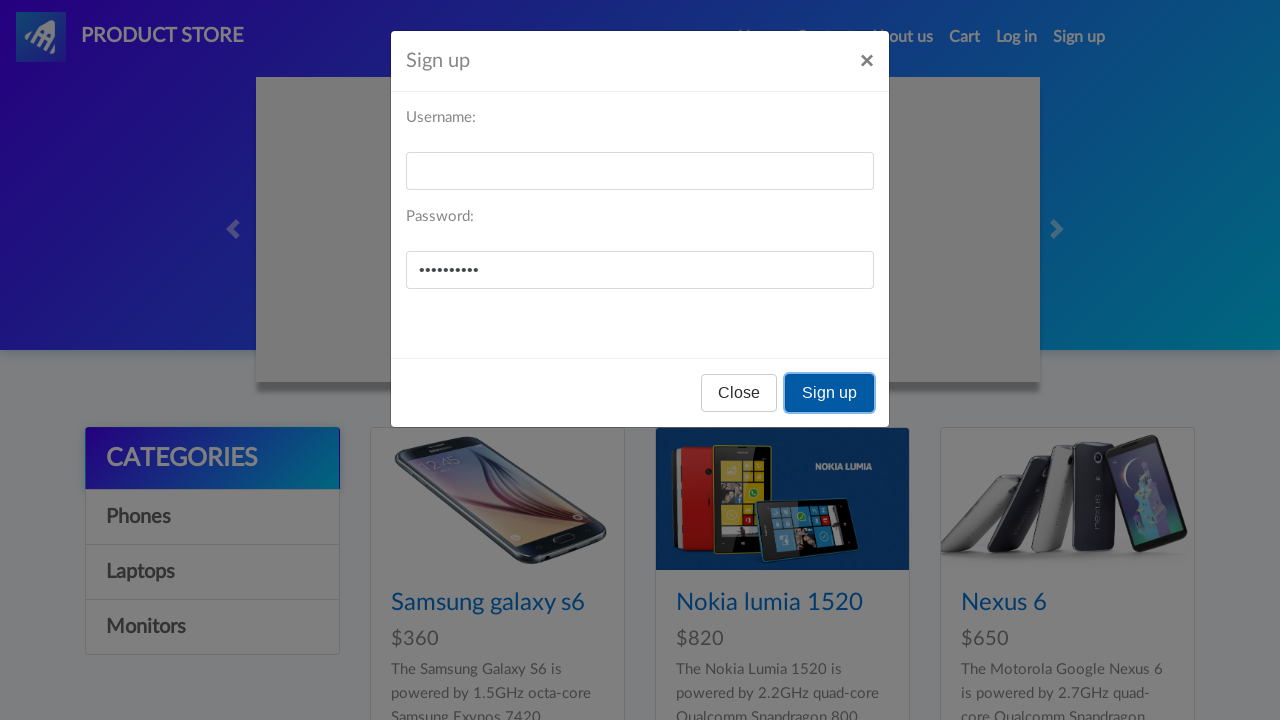

Waited 1000ms for page to process
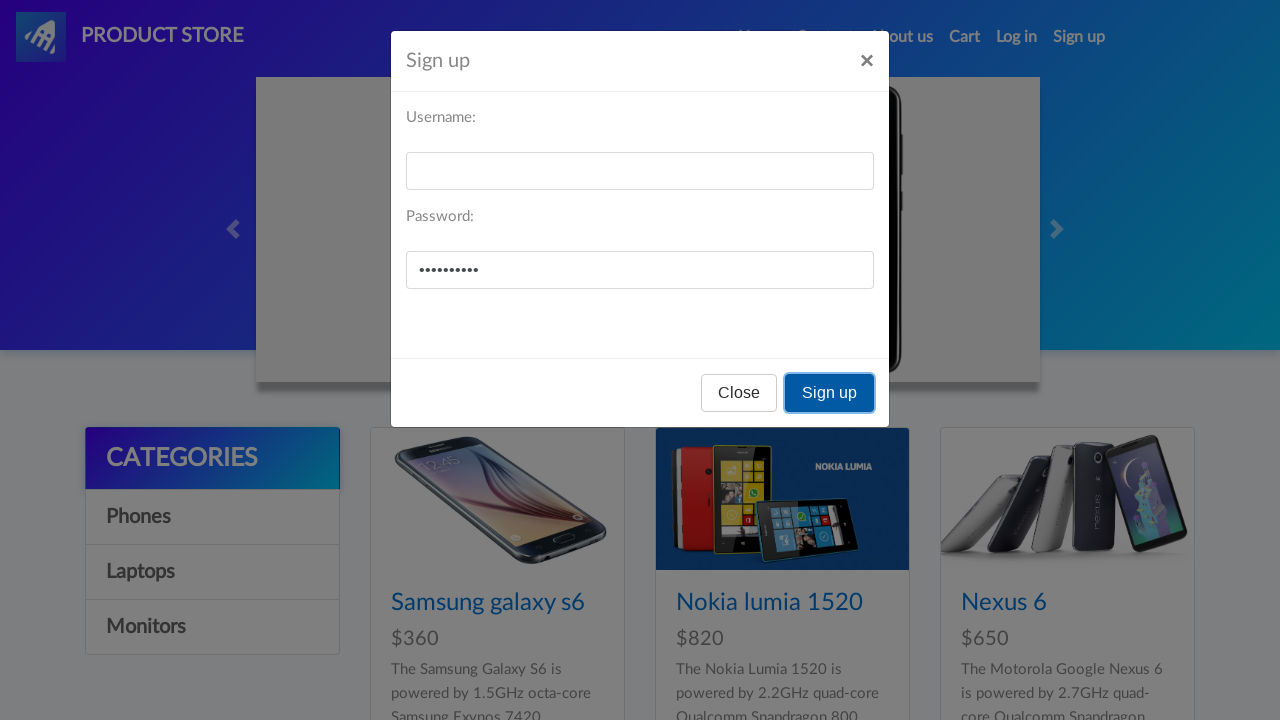

SignUp button is still visible - validation error confirmed
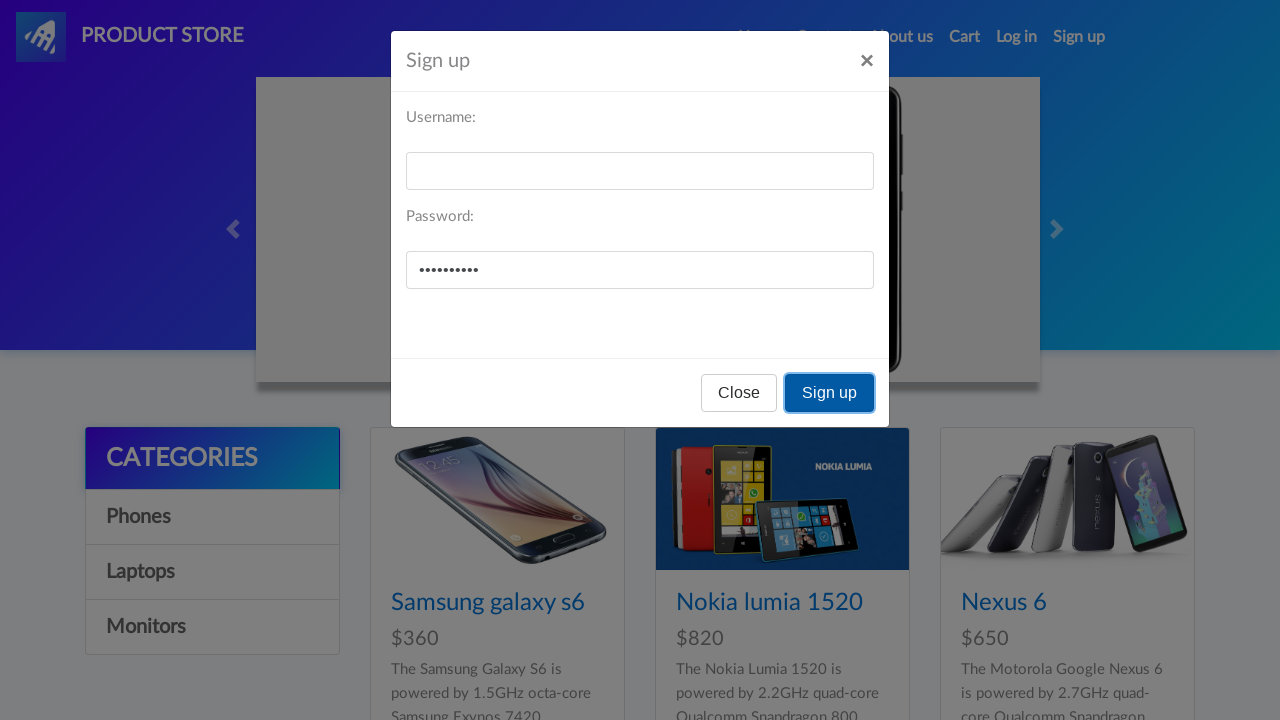

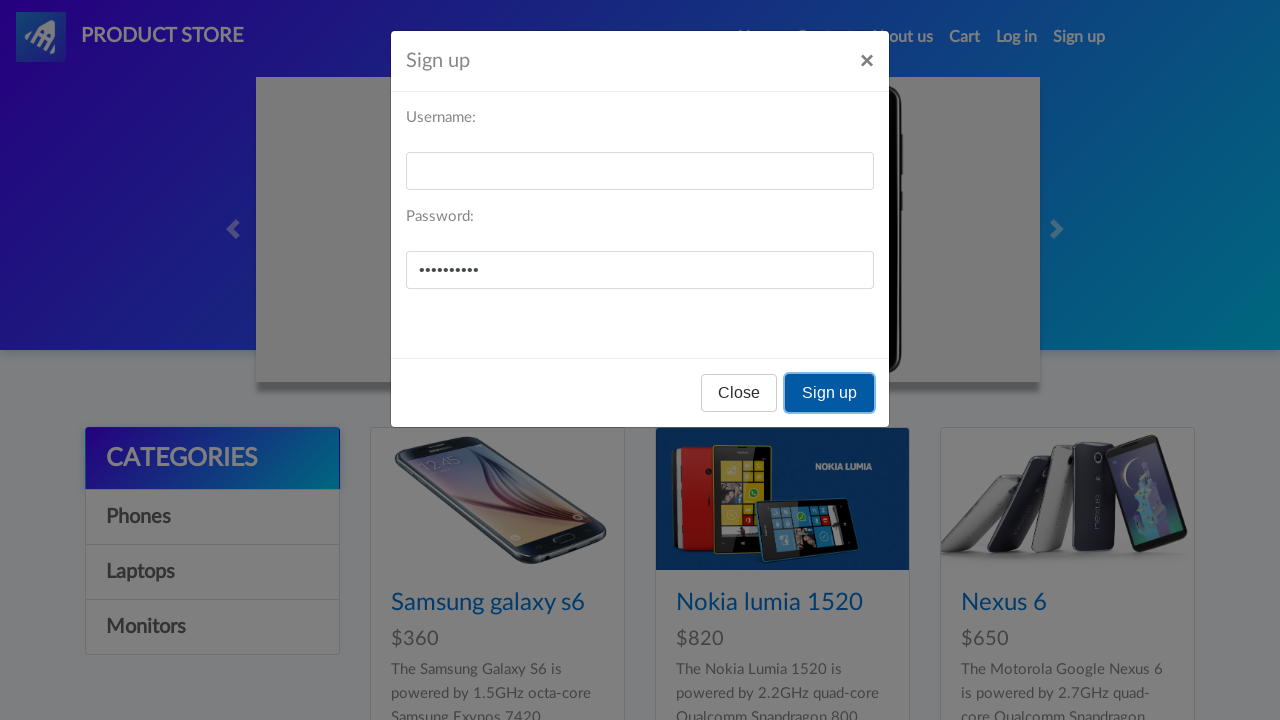